Navigates through multiple e-commerce websites and verifies that each URL contains the website title

Starting URL: https://luluandgeorgia.com

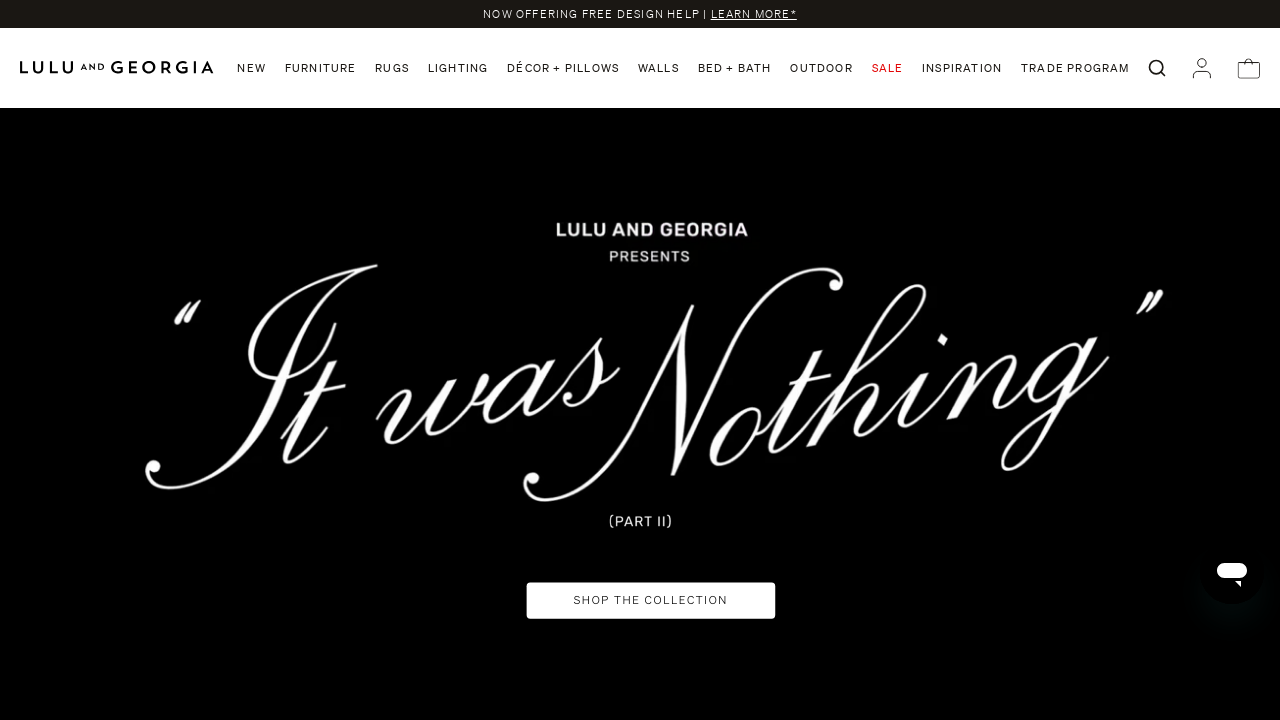

Navigated to https://wayfair.com
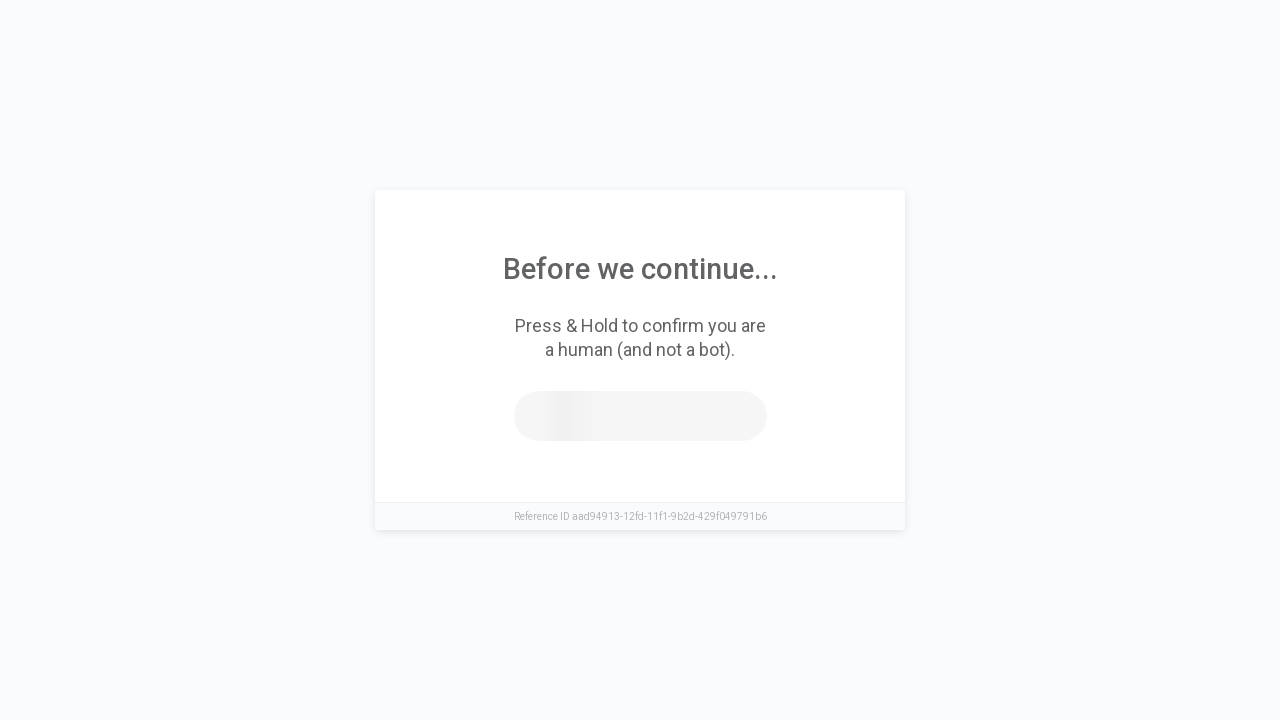

Retrieved page title: Accesstothispagehasbeendenied
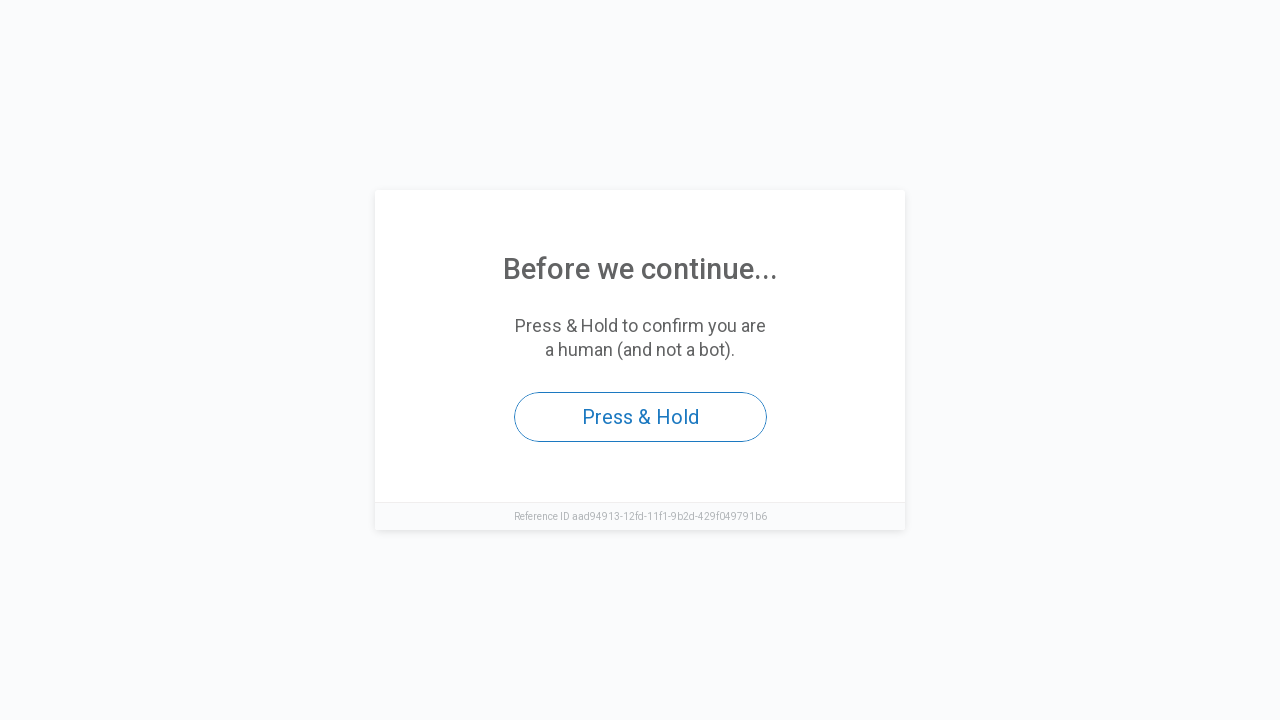

Retrieved current URL: https://www.wayfair.com/
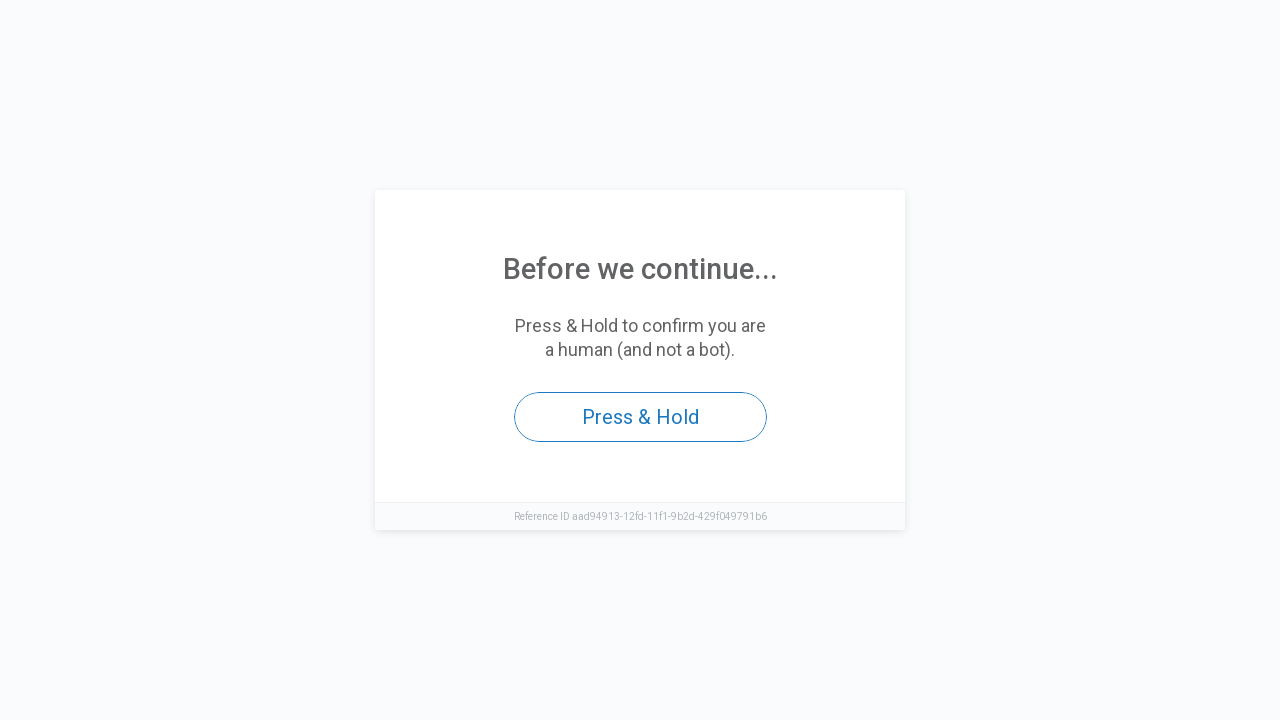

FAIL: Title 'Accesstothispagehasbeendenied' not found in URL 'https://www.wayfair.com/'
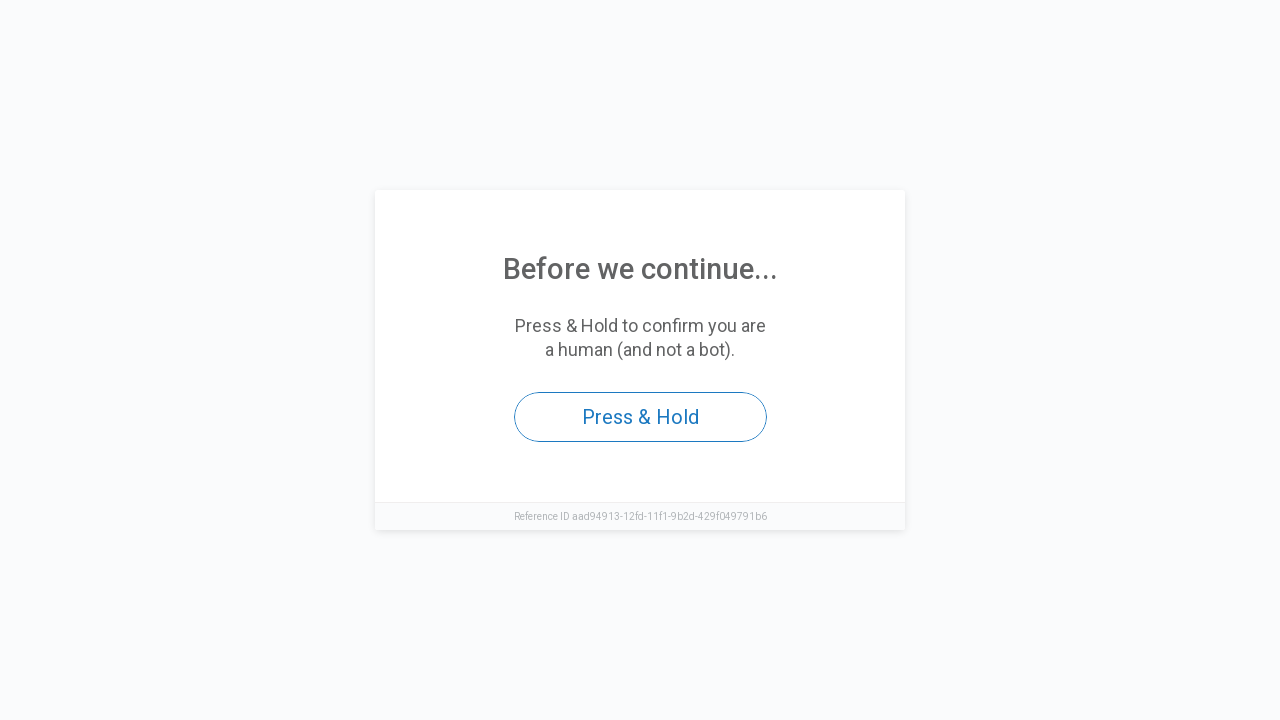

Navigated to https://www.westelm.com
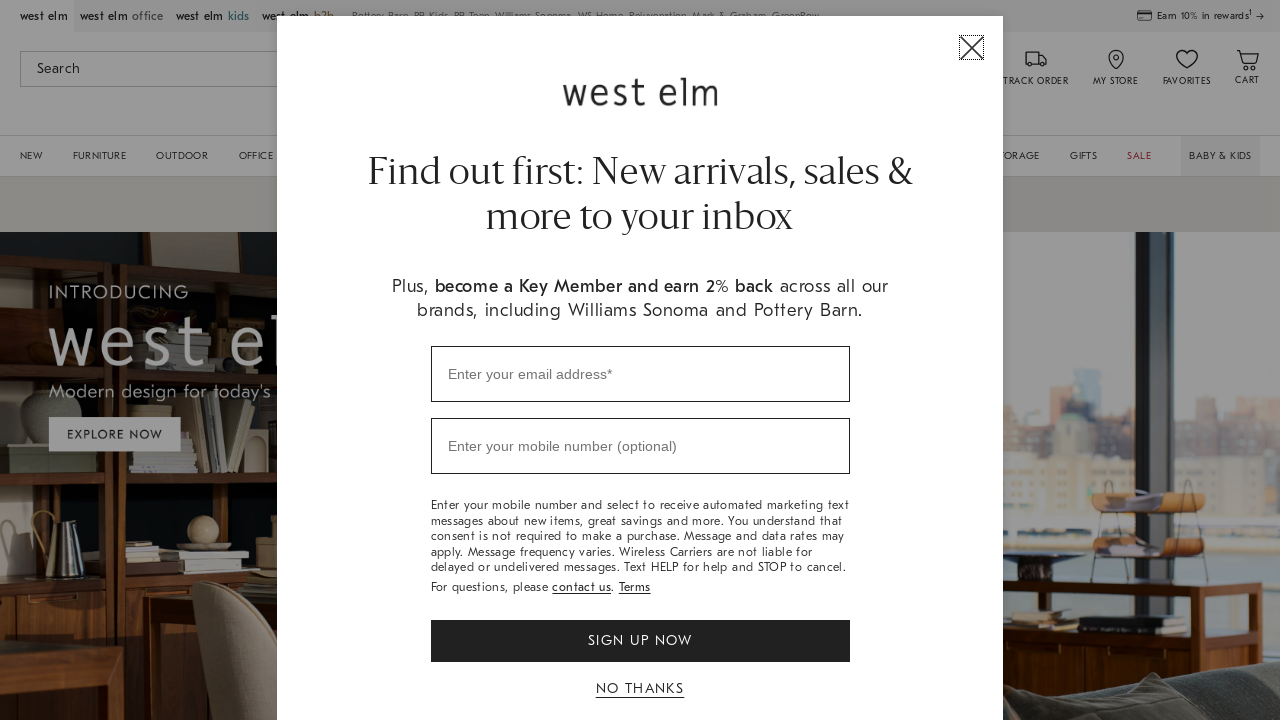

Retrieved page title: WestElm:ModernFurniture,HomeDecor,Lighting&More
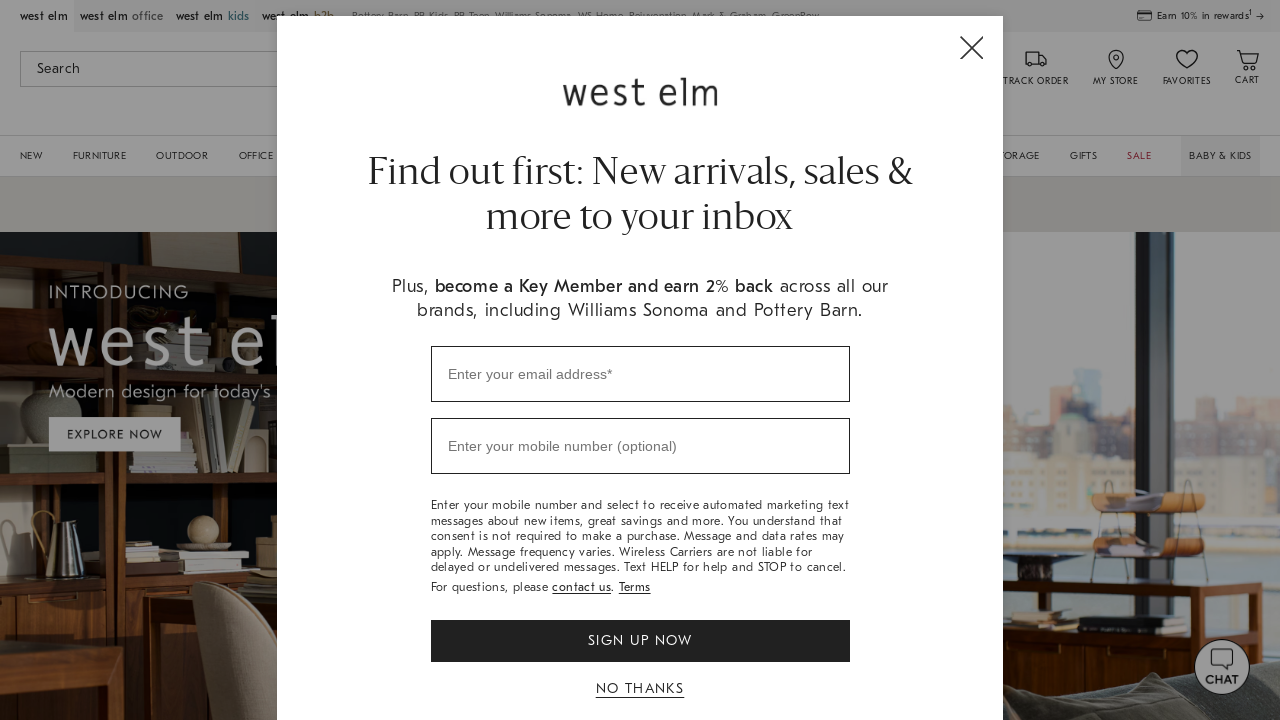

Retrieved current URL: https://www.westelm.com/
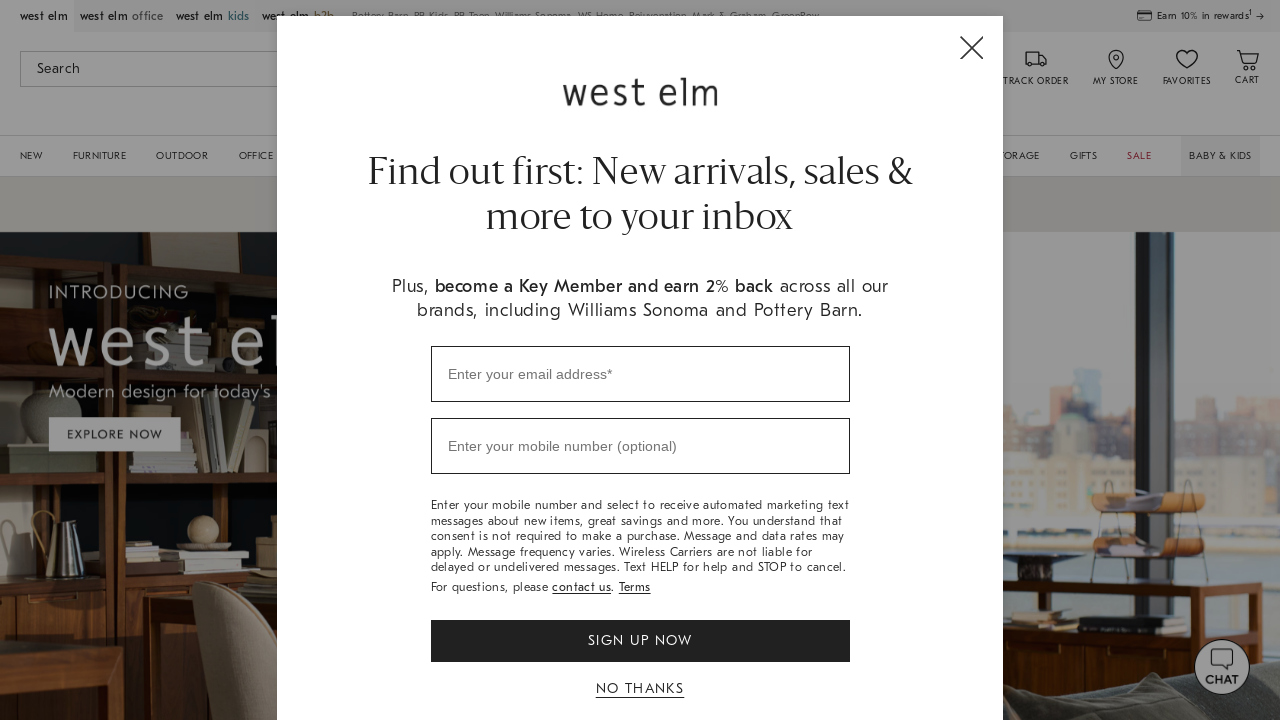

FAIL: Title 'WestElm:ModernFurniture,HomeDecor,Lighting&More' not found in URL 'https://www.westelm.com/'
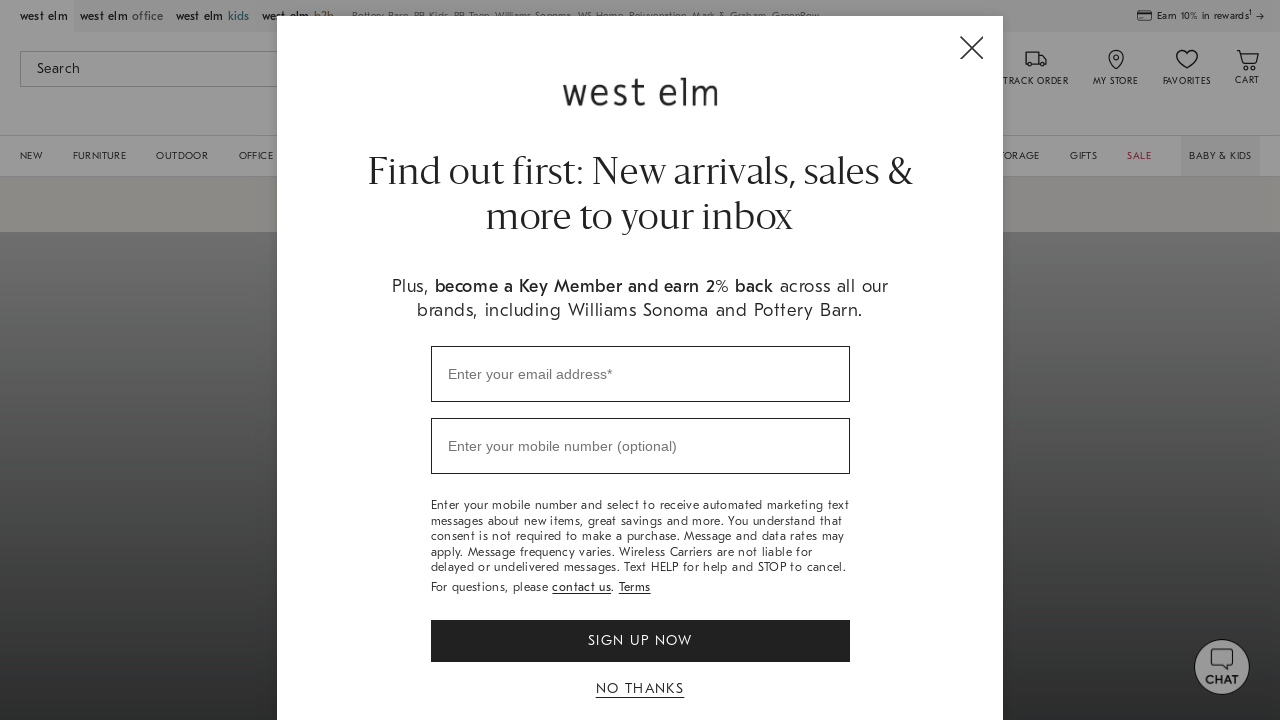

Navigated to https://walmart.com
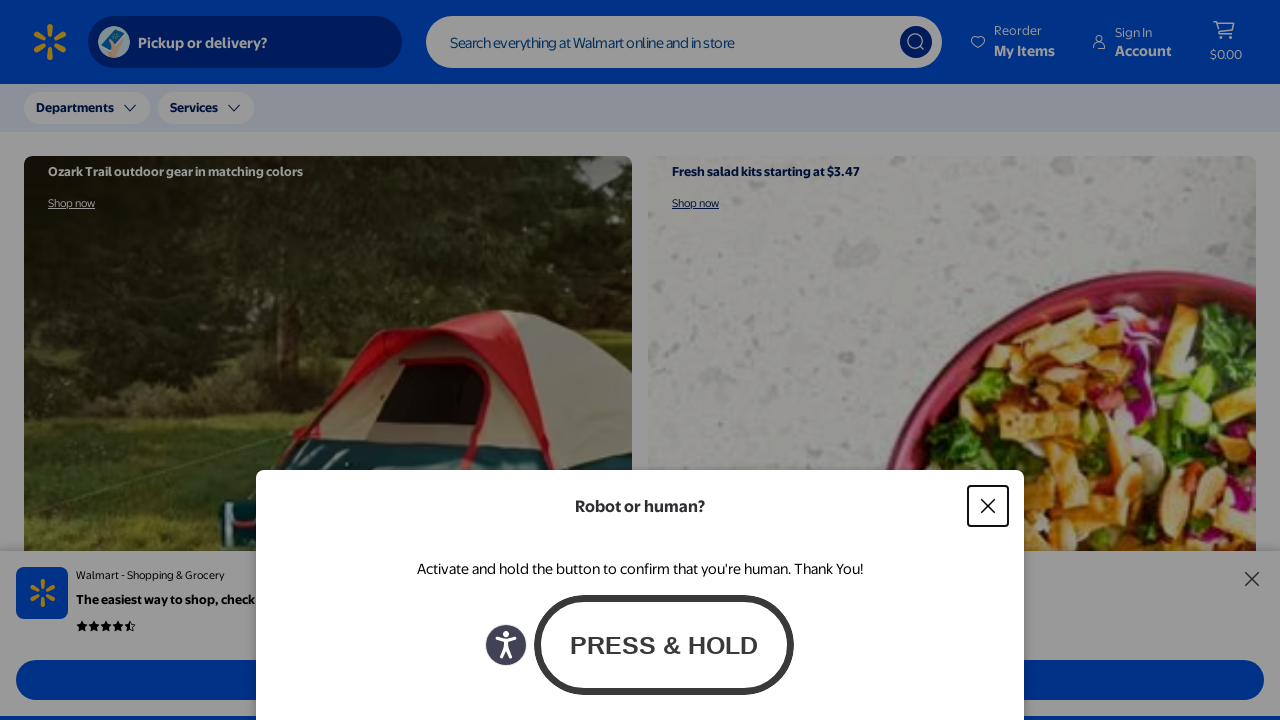

Retrieved page title: Walmart|SaveMoney.Livebetter.
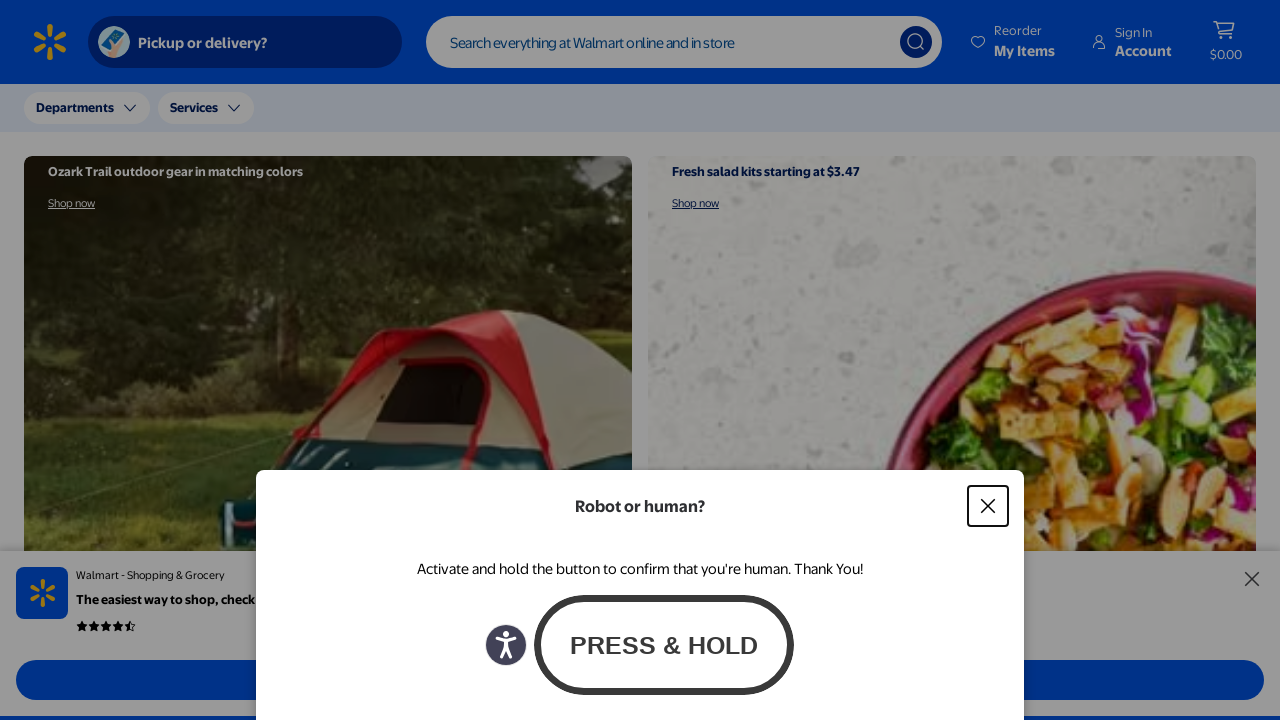

Retrieved current URL: https://www.walmart.com/
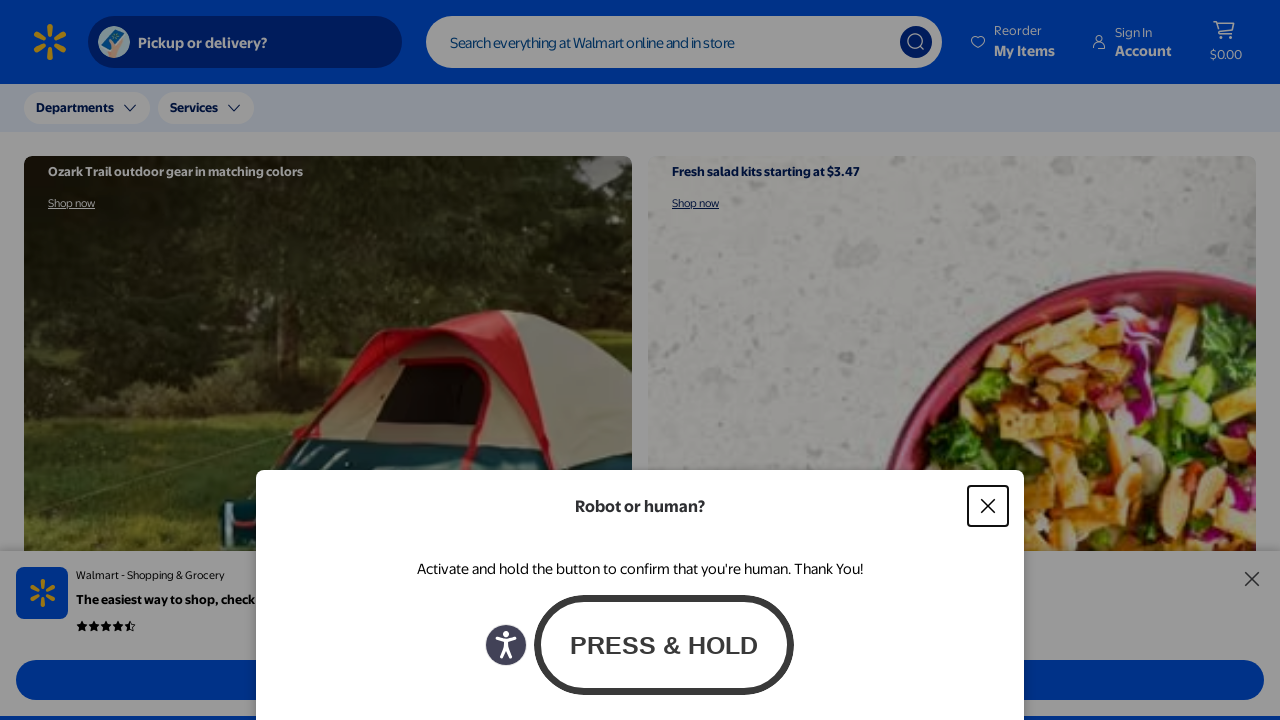

FAIL: Title 'Walmart|SaveMoney.Livebetter.' not found in URL 'https://www.walmart.com/'
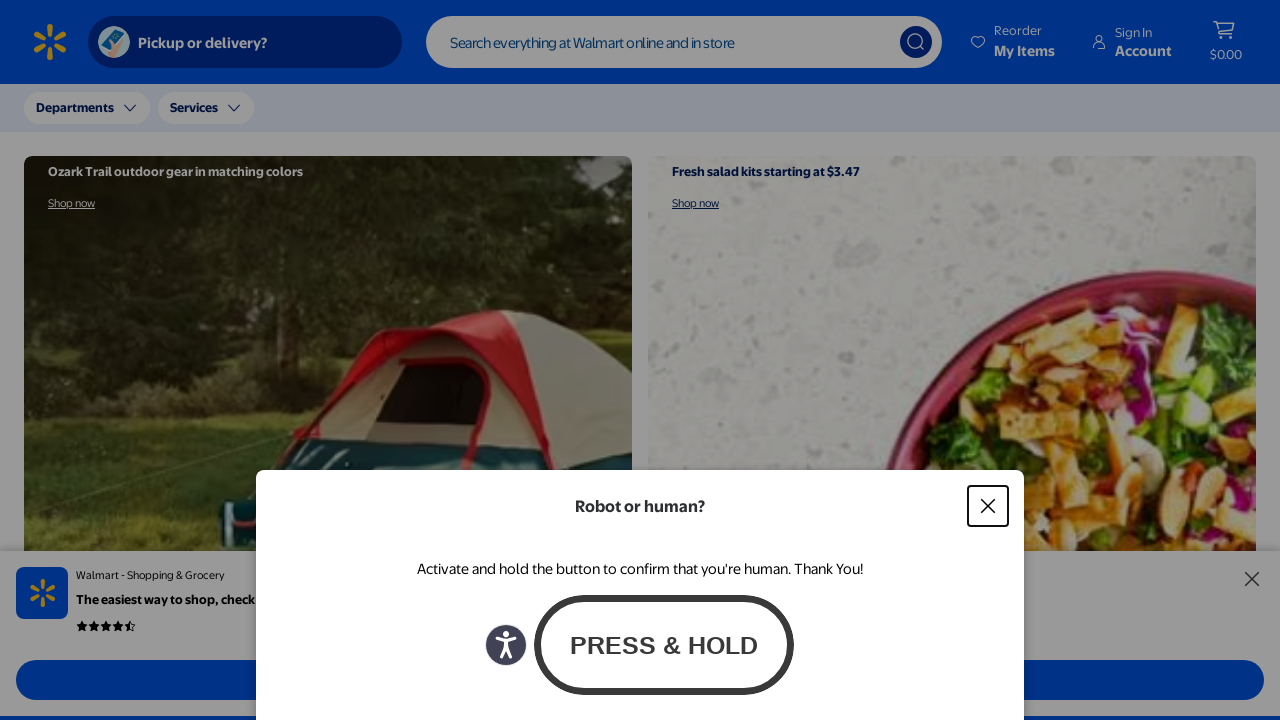

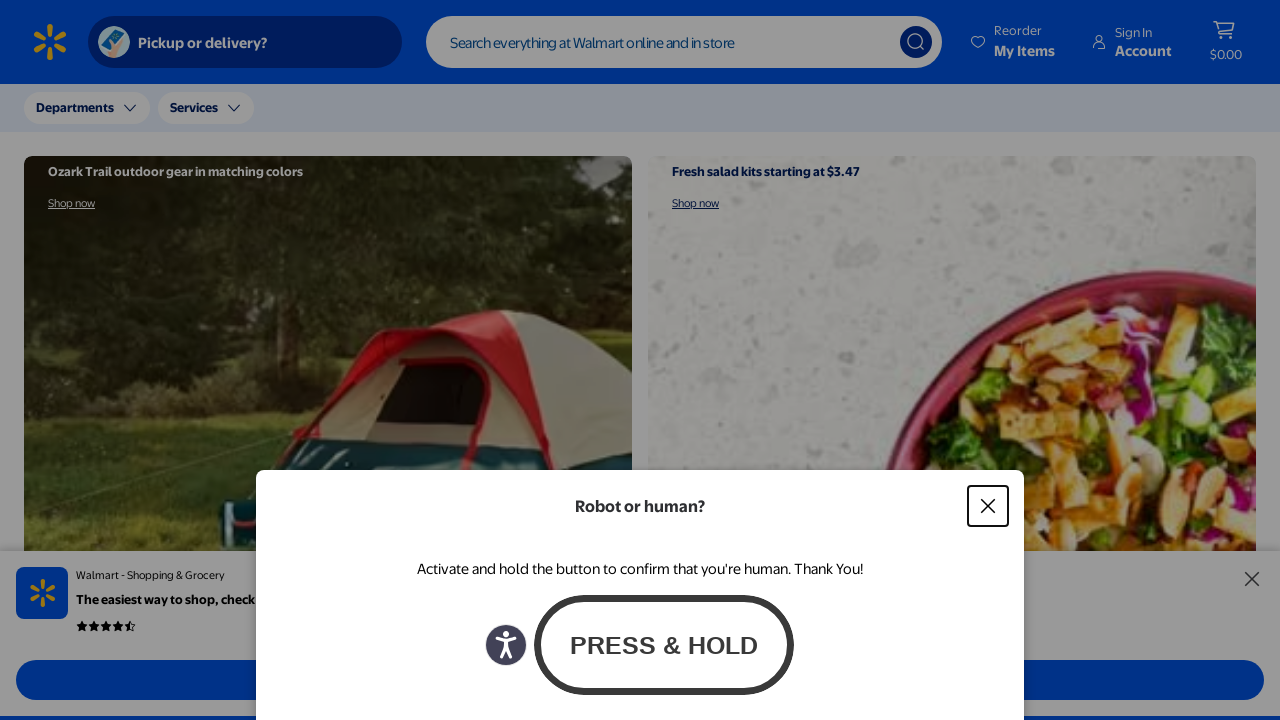